Tests multi-level dropdown navigation by clicking the dropdown button, hovering through nested menu levels, and clicking on a 4th level option

Starting URL: https://qa-practice.netlify.app/dropdowns

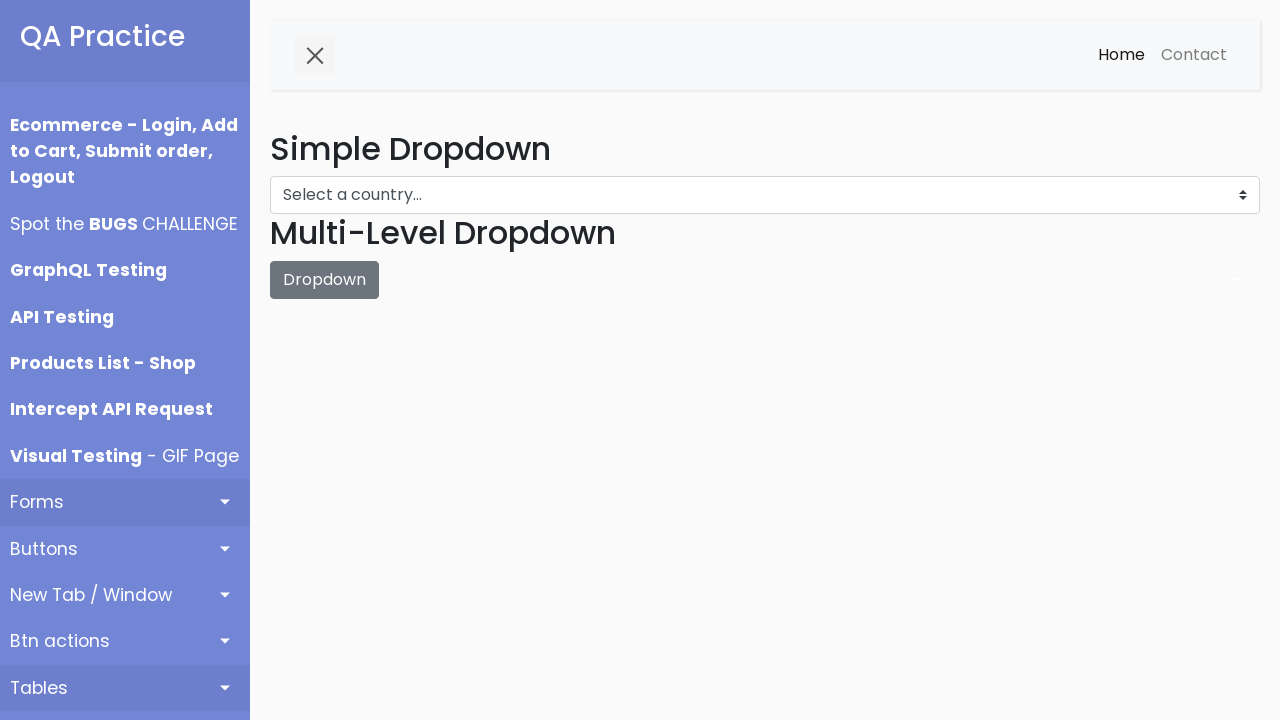

Clicked the multi-level dropdown button at (324, 280) on #multi-level-dropdown-btn
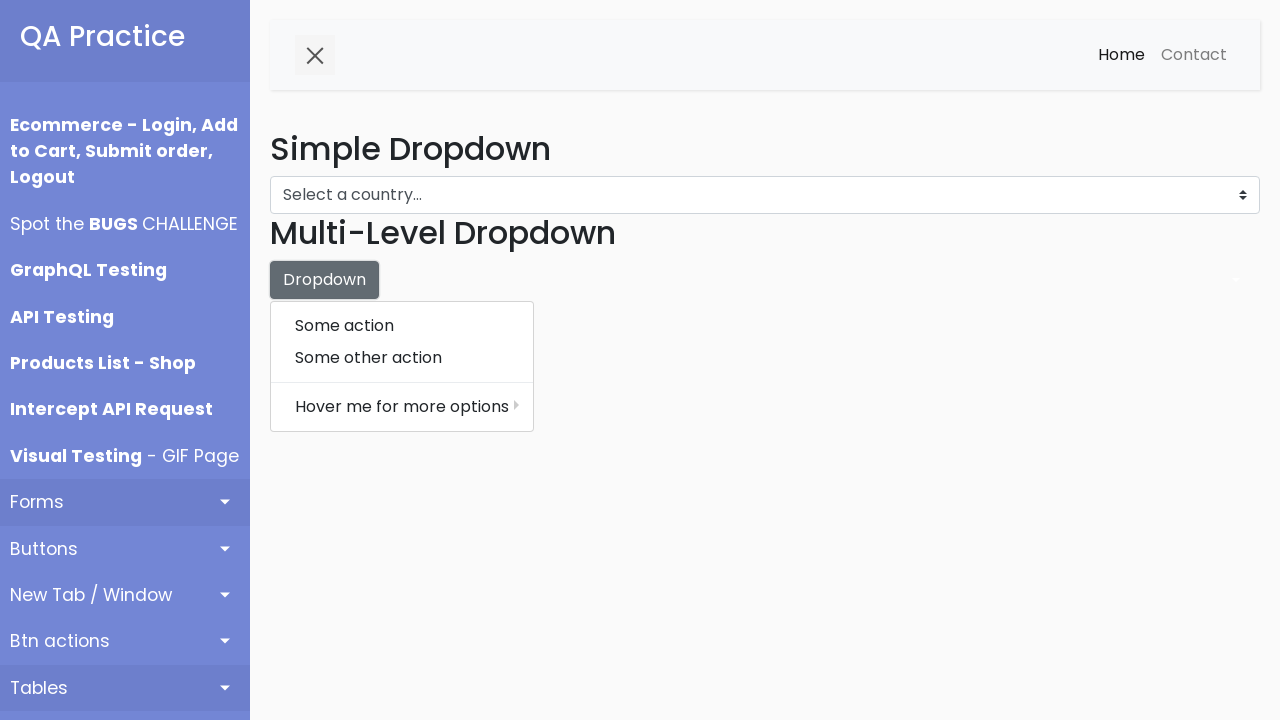

Hovered over 'Hover me for more options' option at (402, 407) on xpath=//a[text() = 'Hover me for more options']
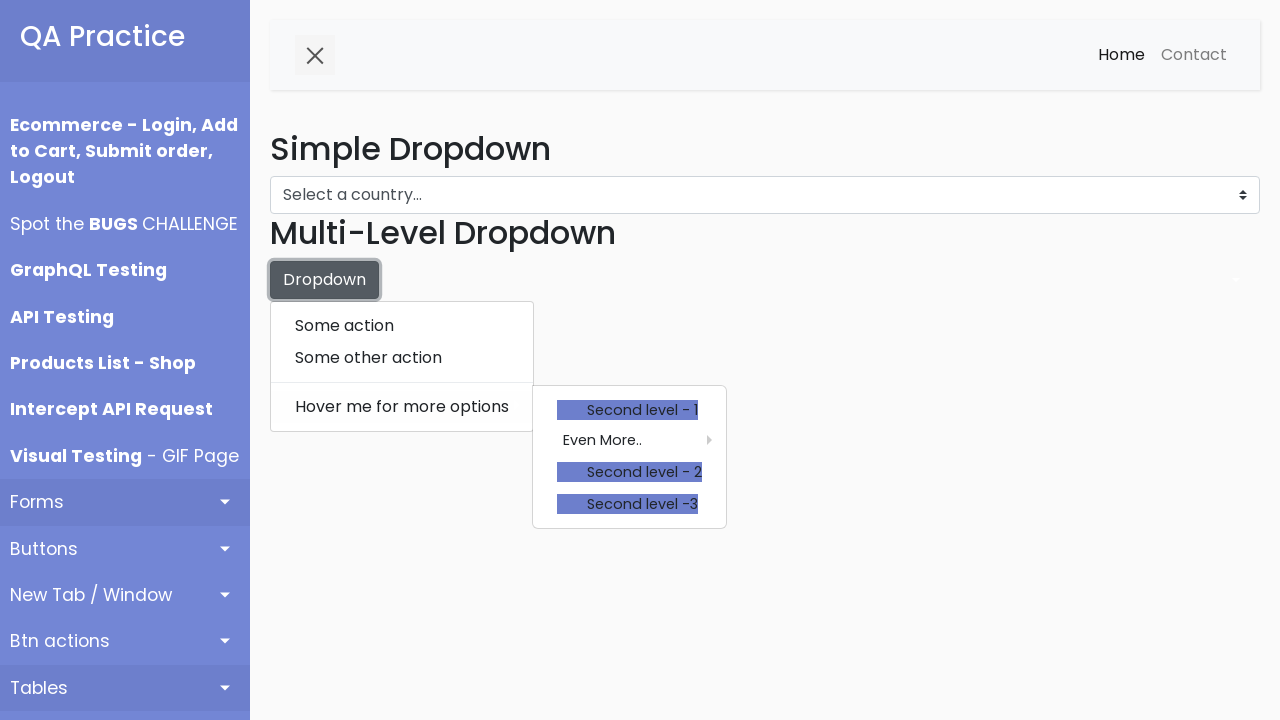

Hovered over submenu option with href '#hover-me' at (402, 407) on xpath=//a[@href='#hover-me']
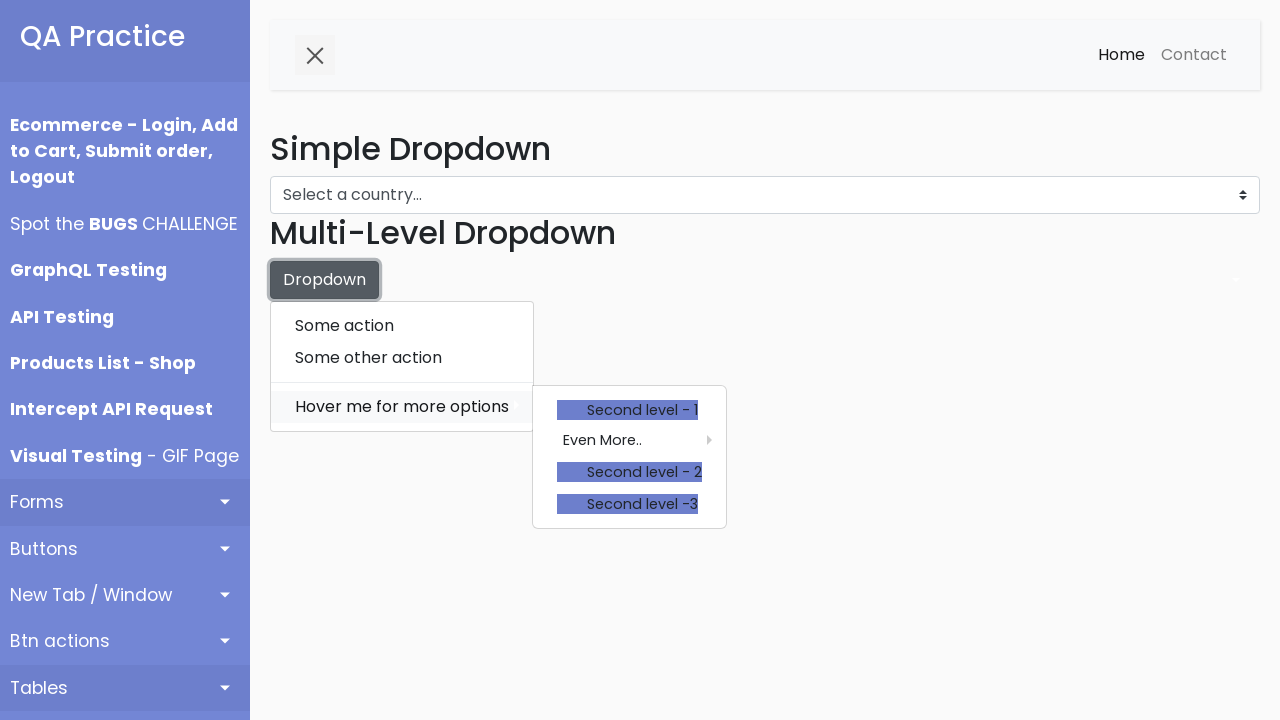

Hovered over 'Even More..' option at (630, 441) on xpath=//a[text() = 'Even More..']
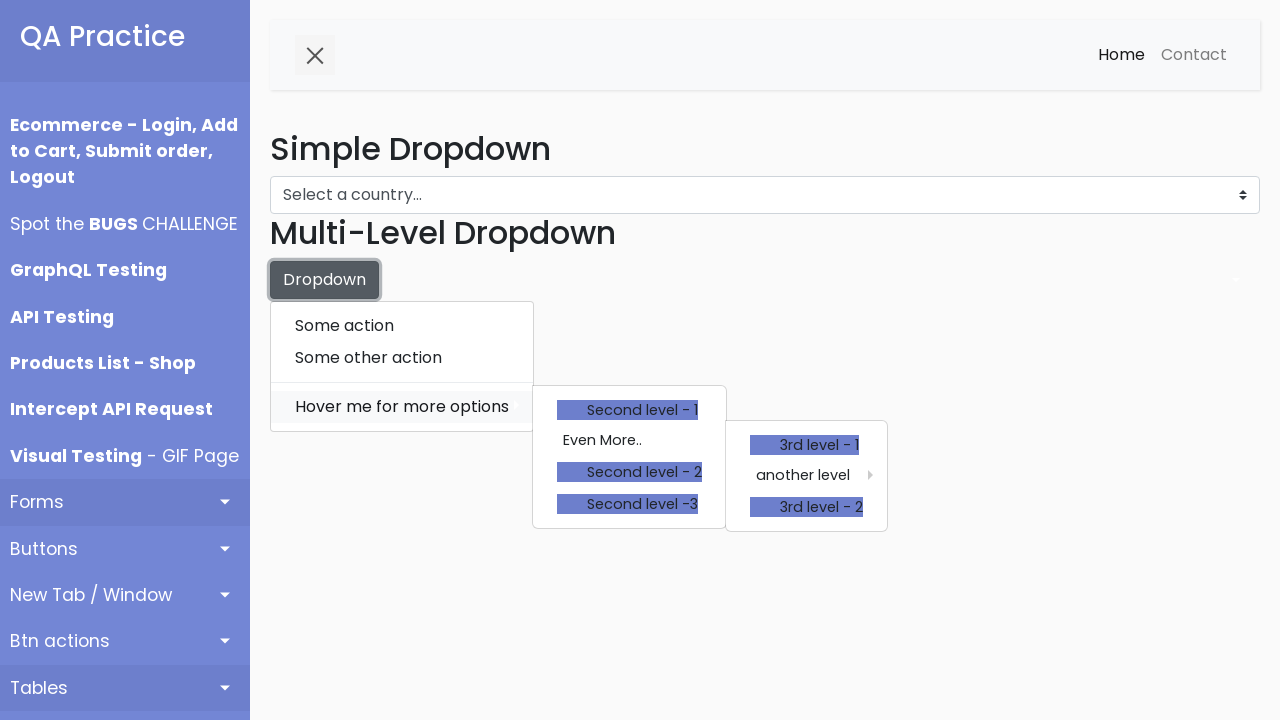

Hovered over 'another level' option at (806, 476) on xpath=//a[text() = 'another level']
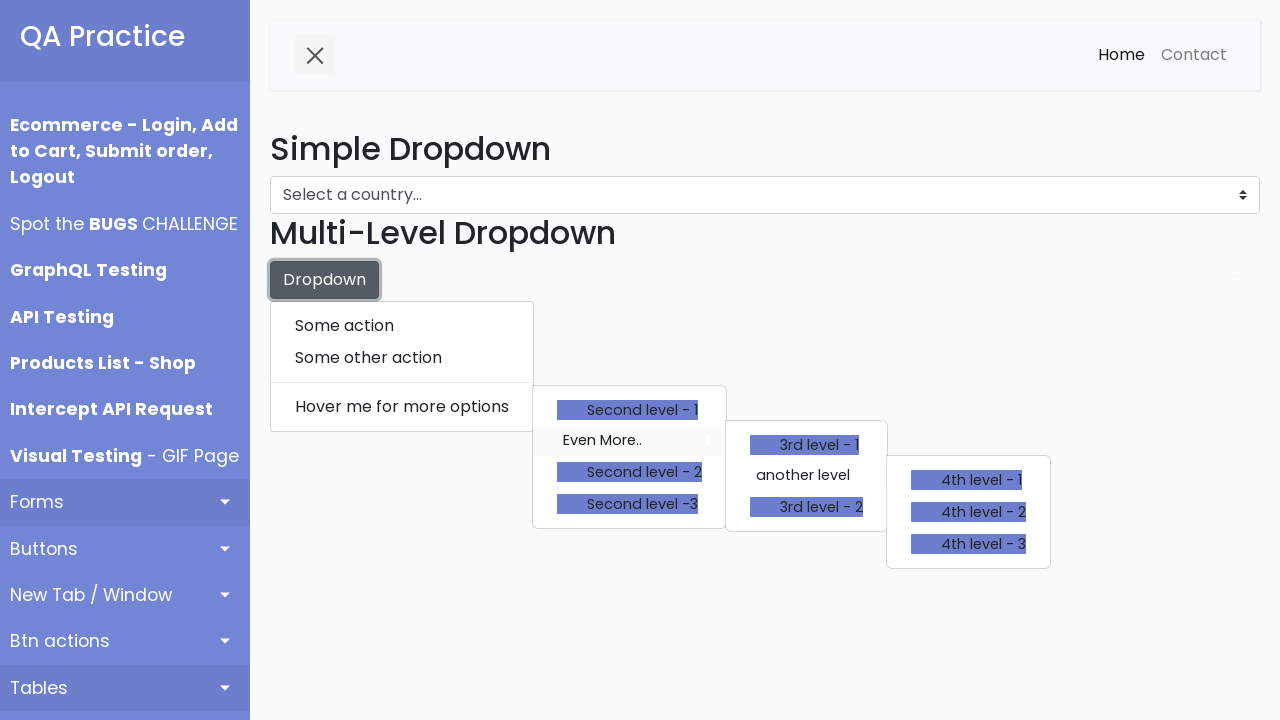

Clicked on '4th level - 2' option in the nested dropdown menu at (984, 512) on xpath=//a[text() = '4th level - 2']
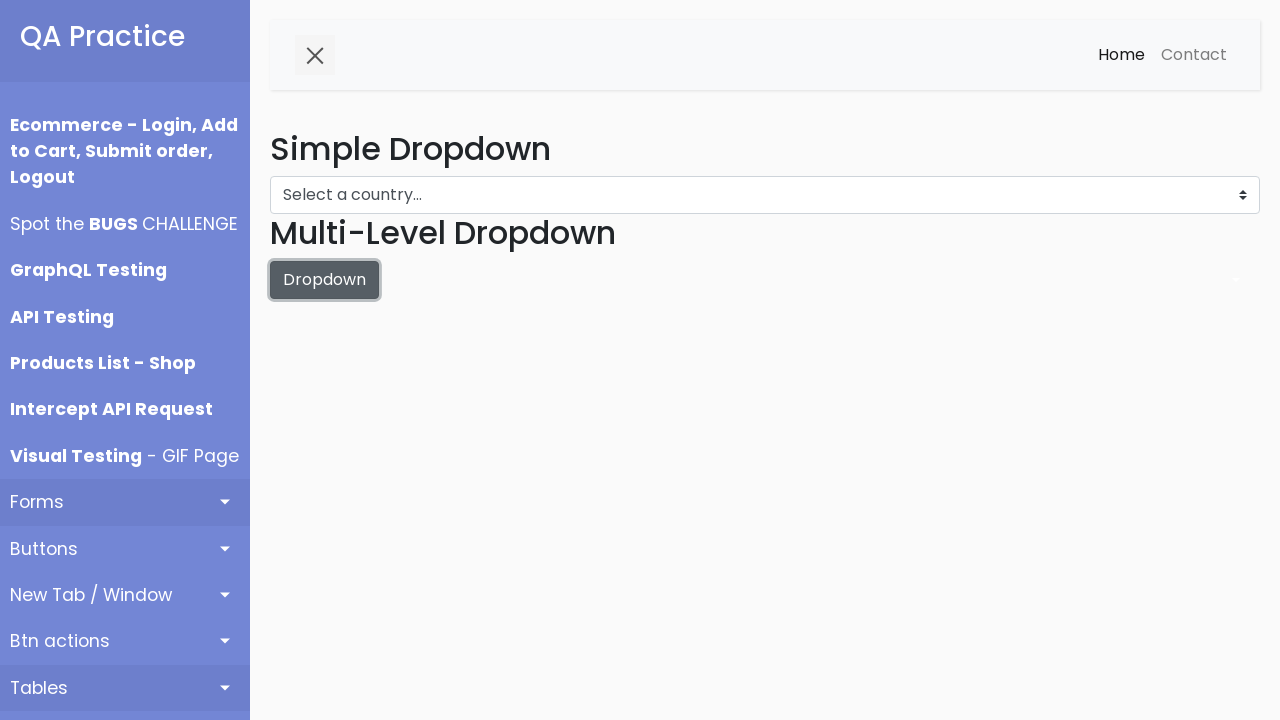

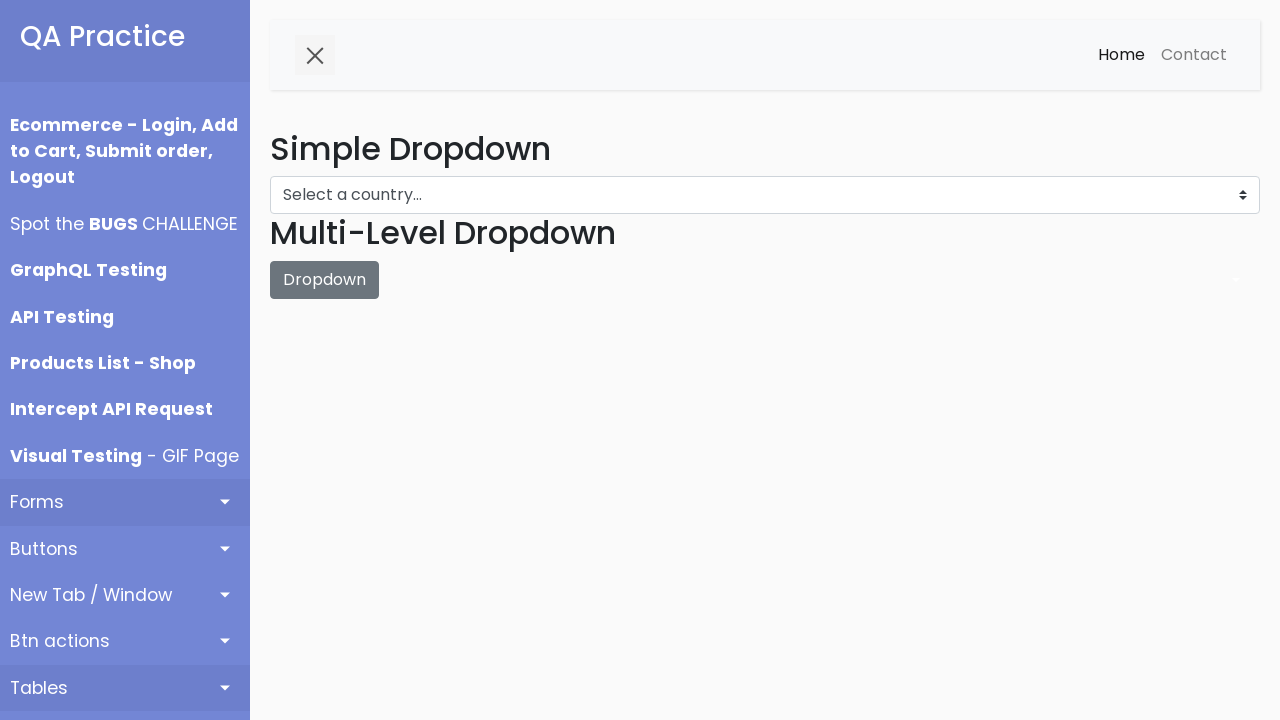